Tests dynamic loading with longer wait time to ensure element appears

Starting URL: https://automationfc.github.io/dynamic-loading/

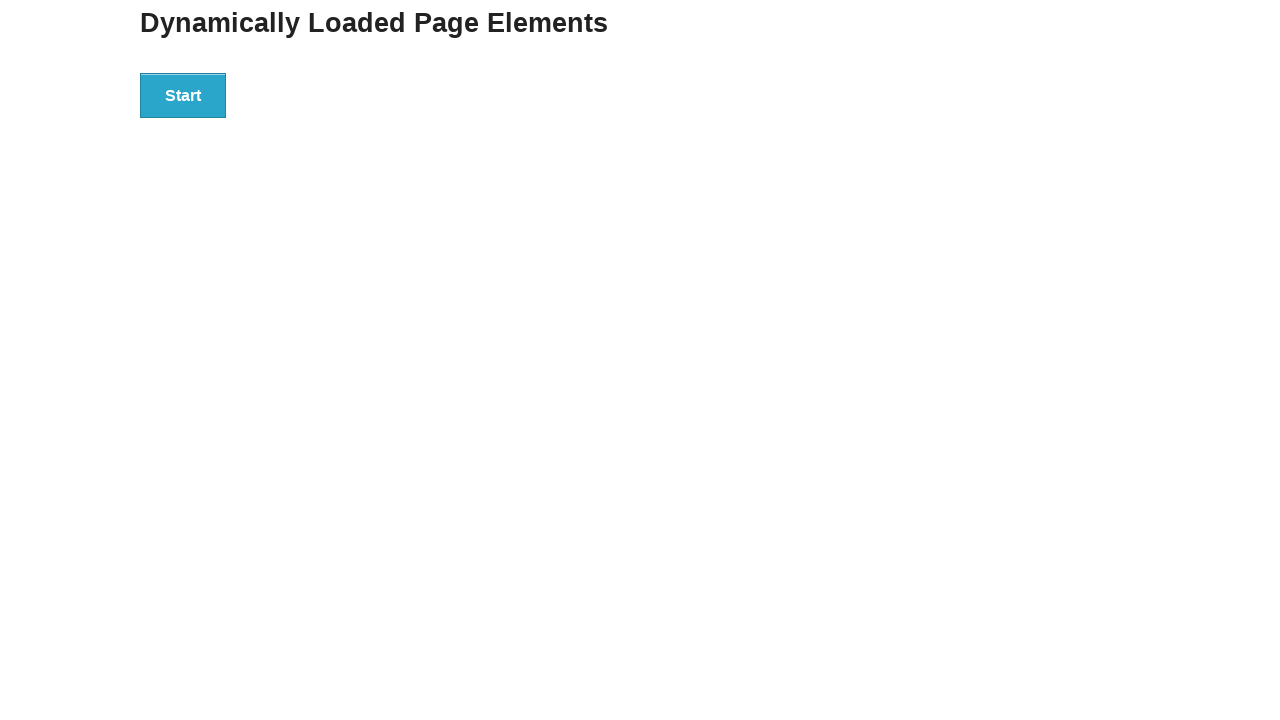

Clicked start button to trigger dynamic loading at (183, 95) on div#start>button
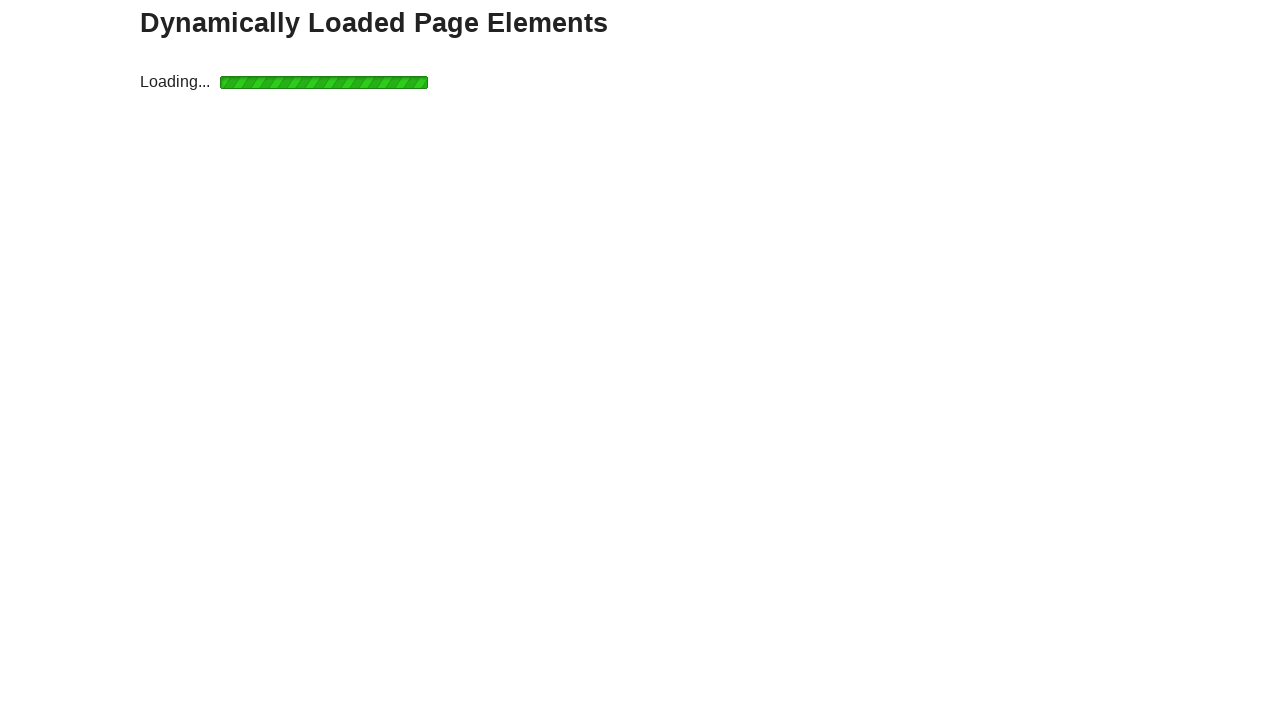

Waited for completion message with 10s timeout
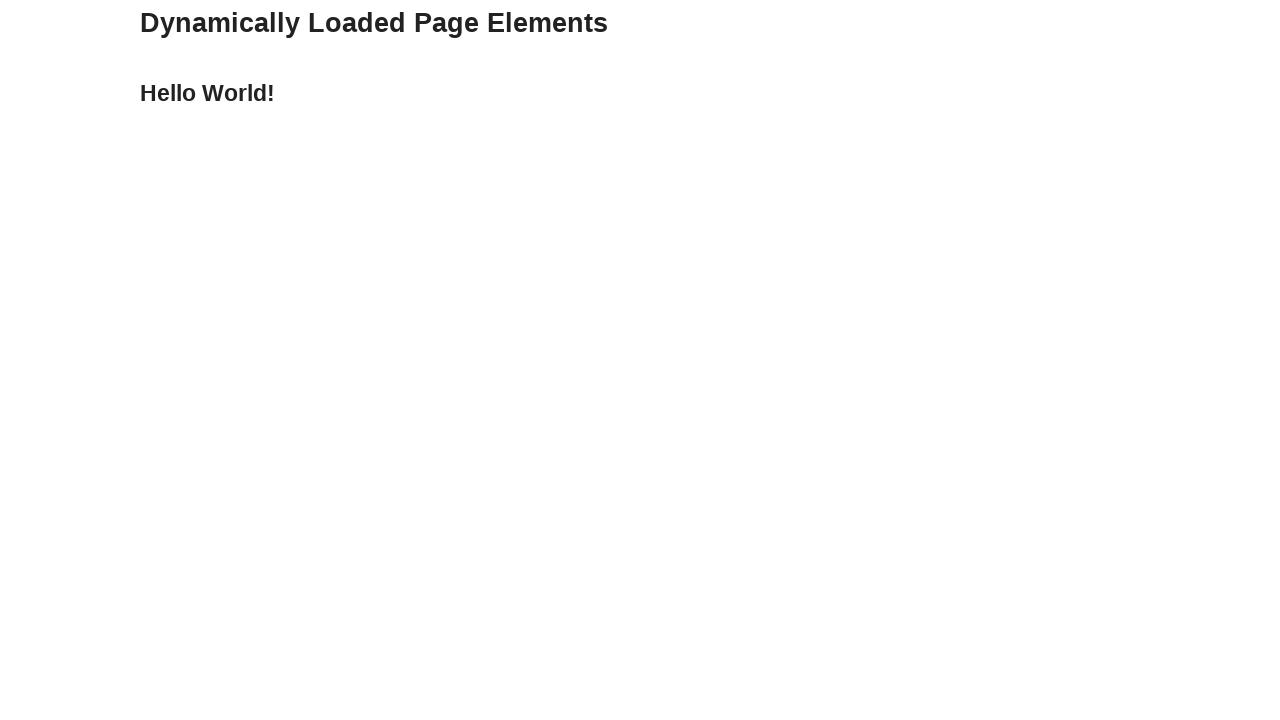

Verified completion message displays 'Hello World!'
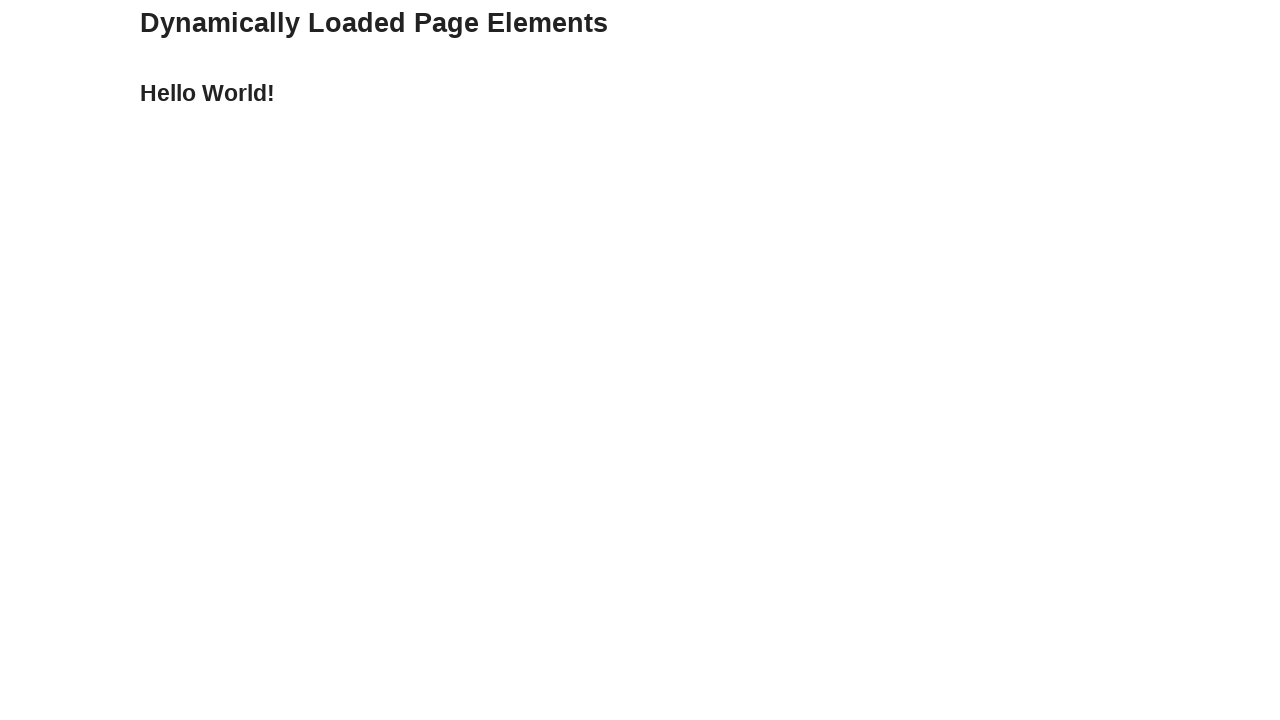

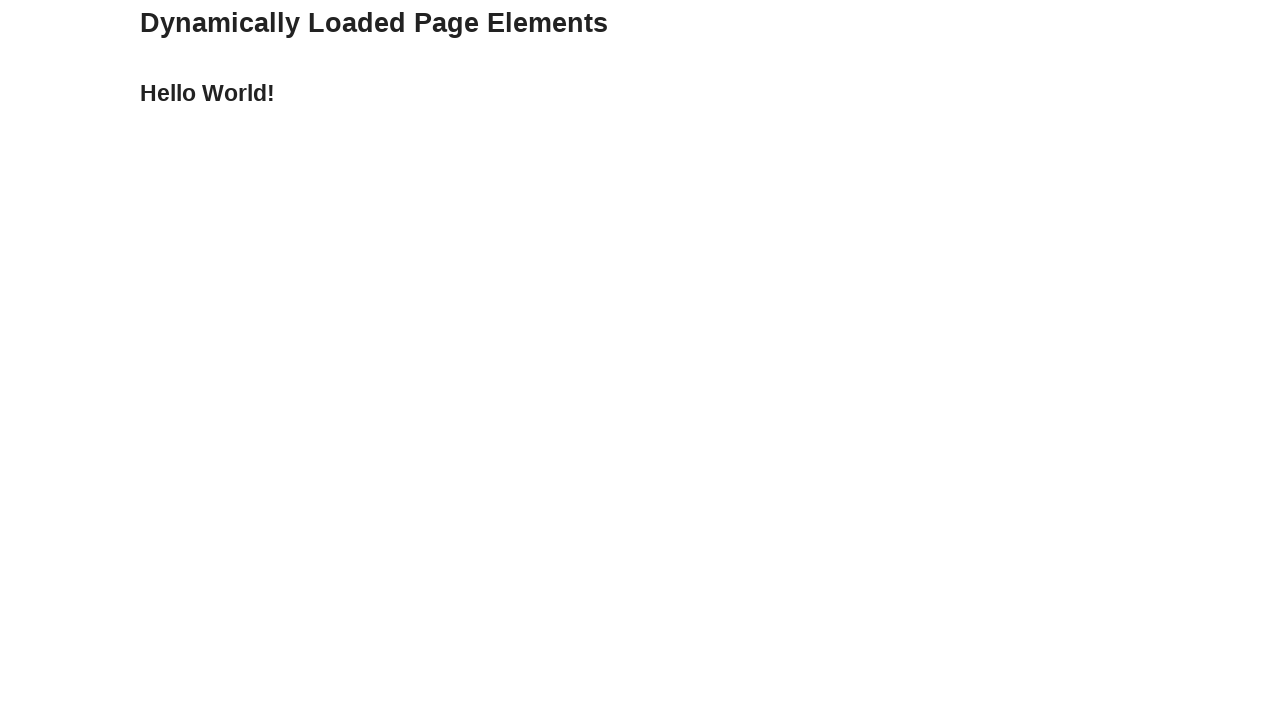